Tests adding three todo items and verifies the count displays correctly.

Starting URL: https://demo.playwright.dev/todomvc

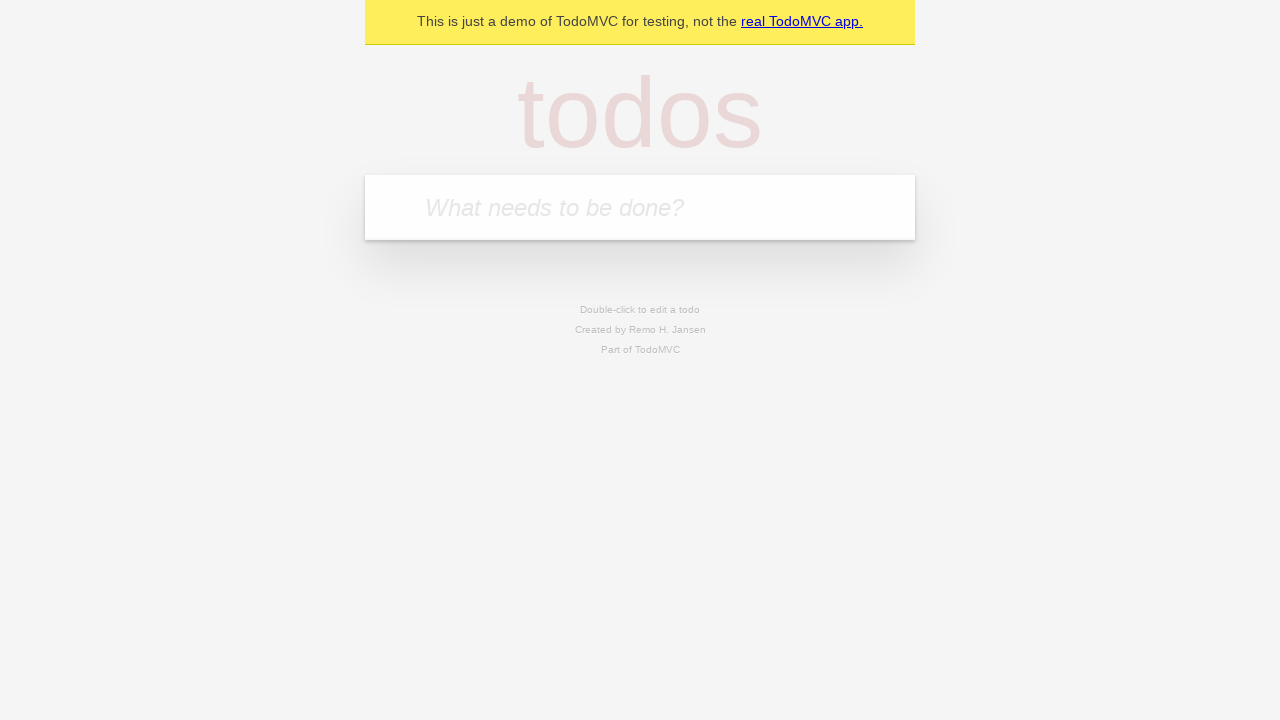

Filled todo input with 'buy some cheese' on internal:attr=[placeholder="What needs to be done?"i]
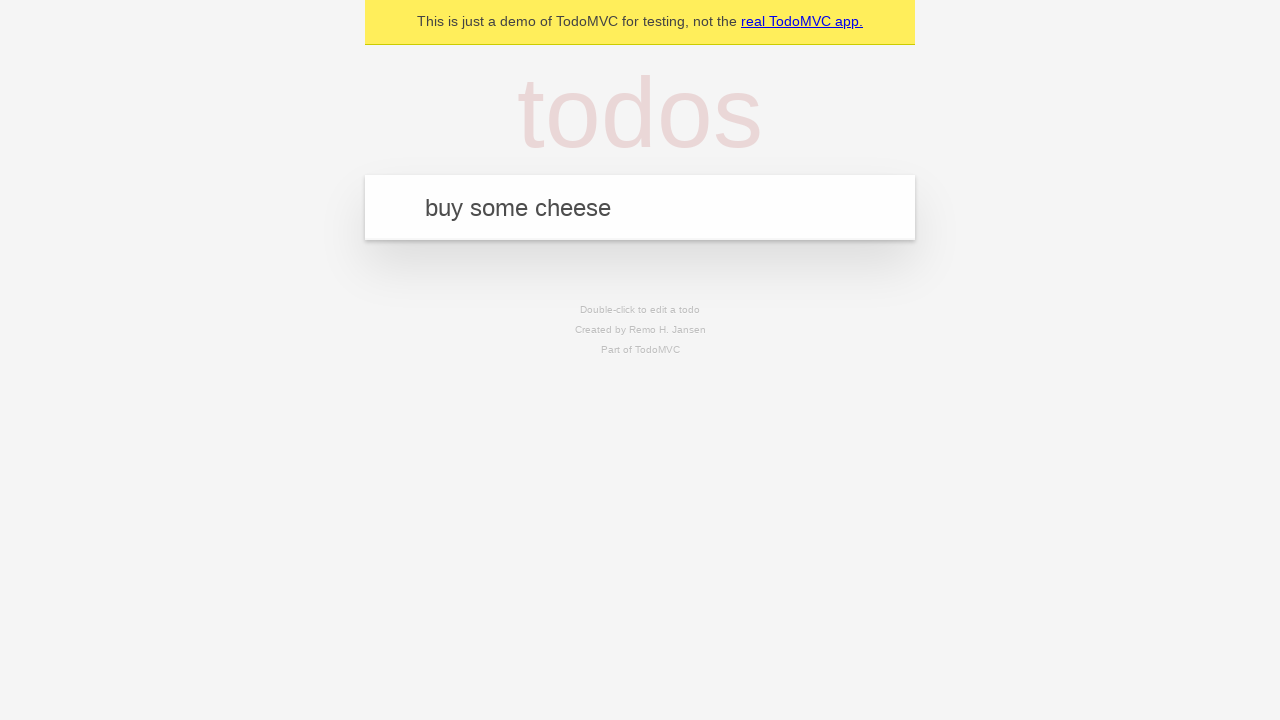

Pressed Enter to add first todo item on internal:attr=[placeholder="What needs to be done?"i]
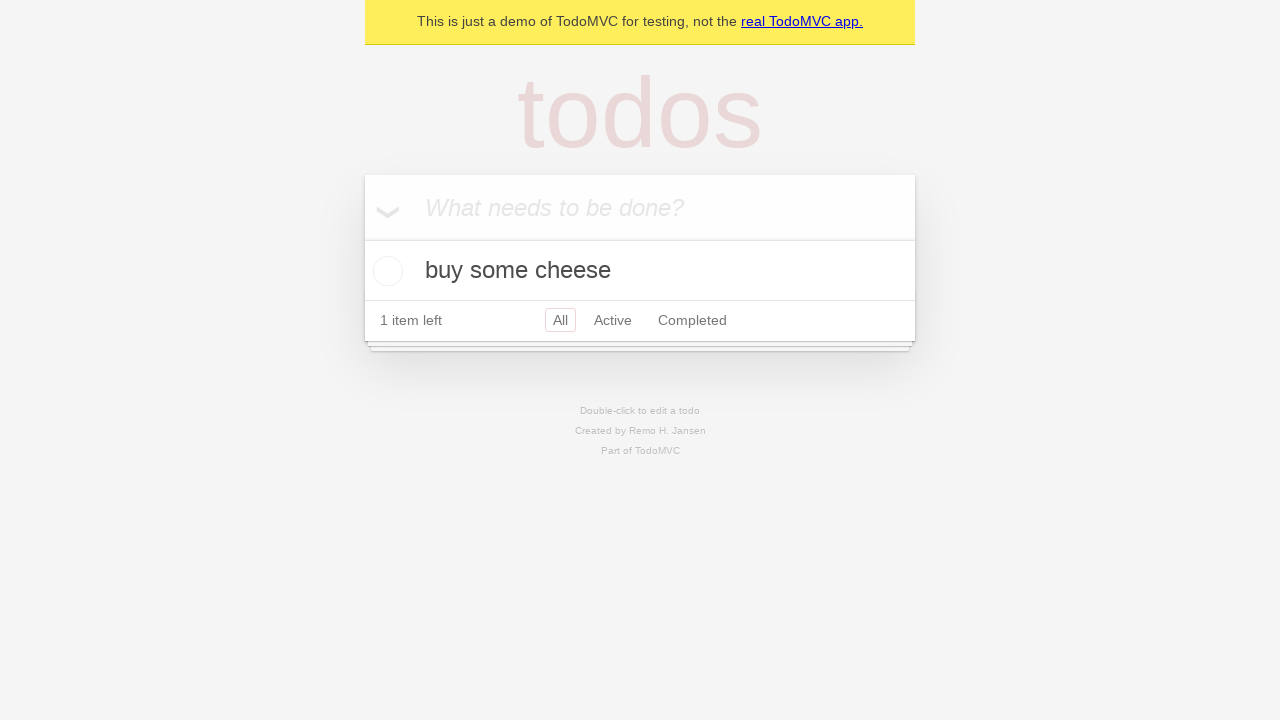

Filled todo input with 'feed the cat' on internal:attr=[placeholder="What needs to be done?"i]
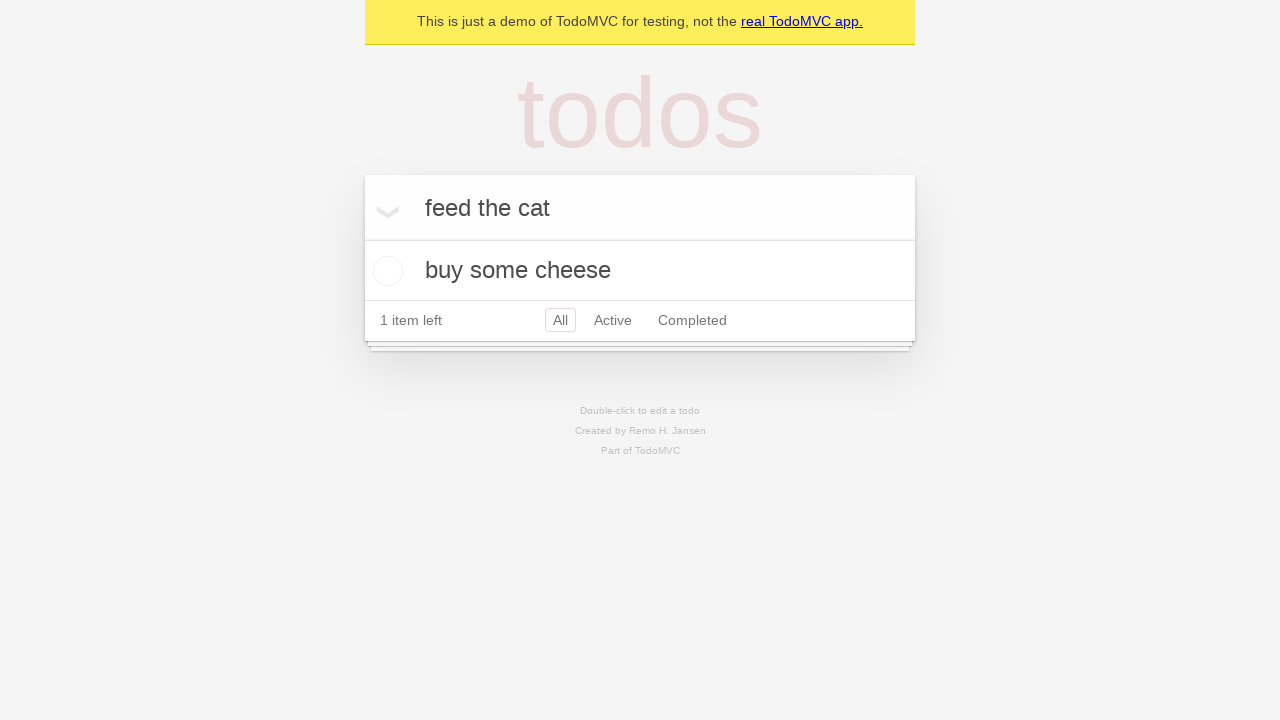

Pressed Enter to add second todo item on internal:attr=[placeholder="What needs to be done?"i]
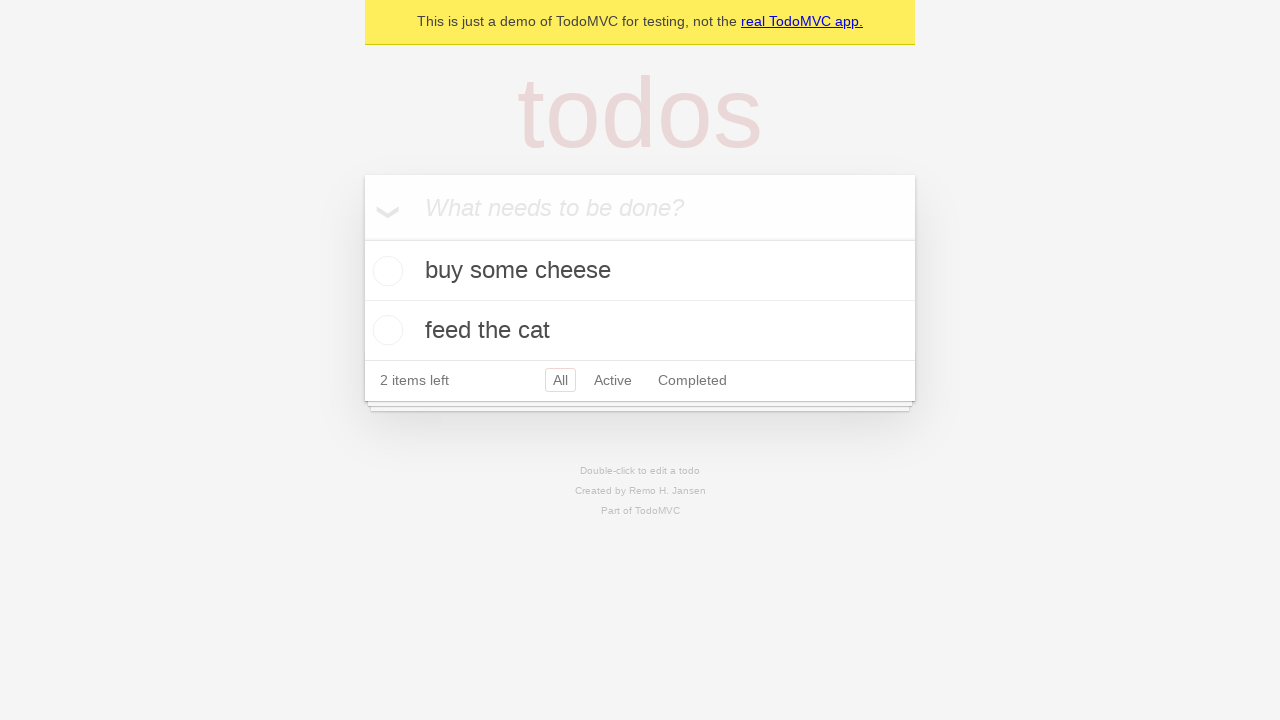

Filled todo input with 'book a doctors appointment' on internal:attr=[placeholder="What needs to be done?"i]
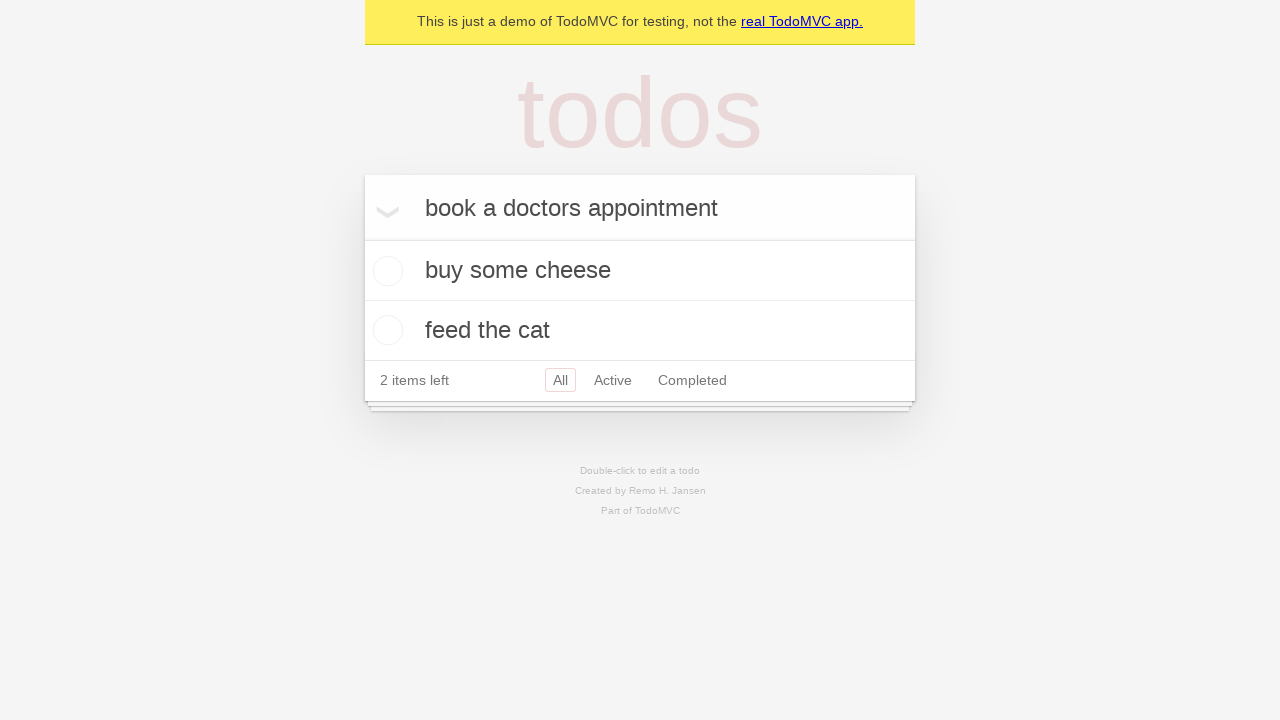

Pressed Enter to add third todo item on internal:attr=[placeholder="What needs to be done?"i]
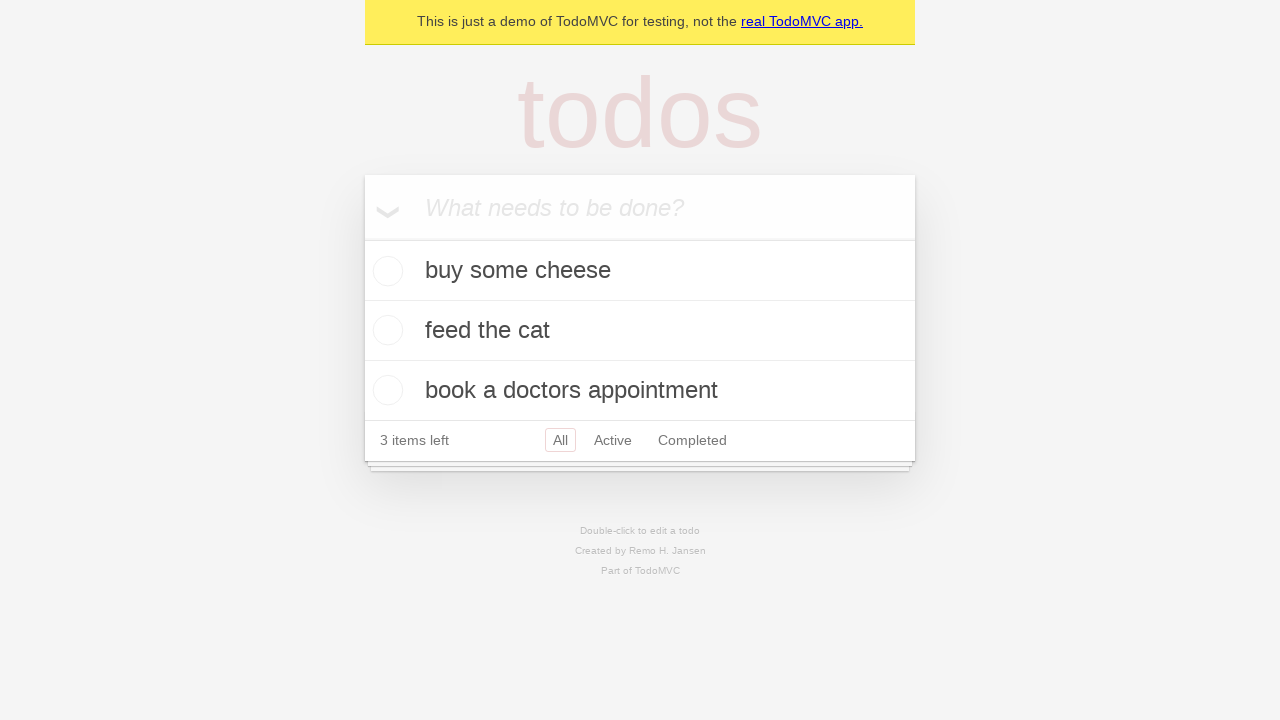

Verified that '3 items left' counter is displayed
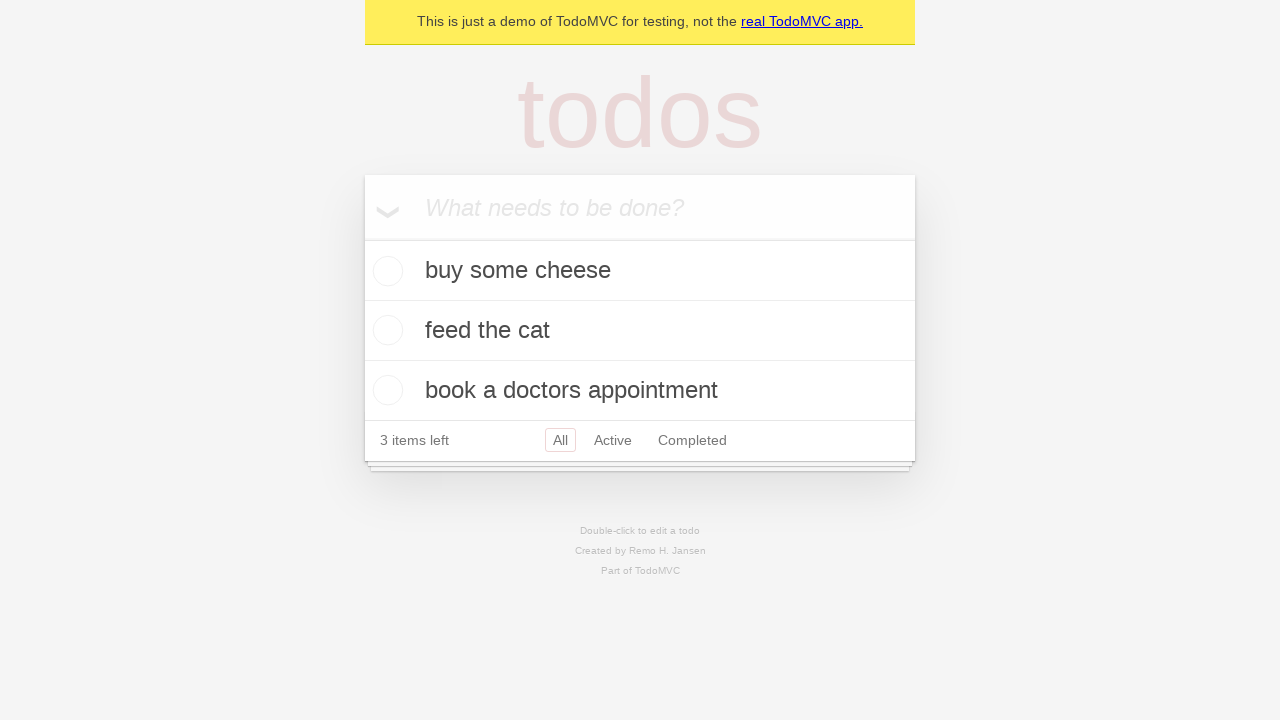

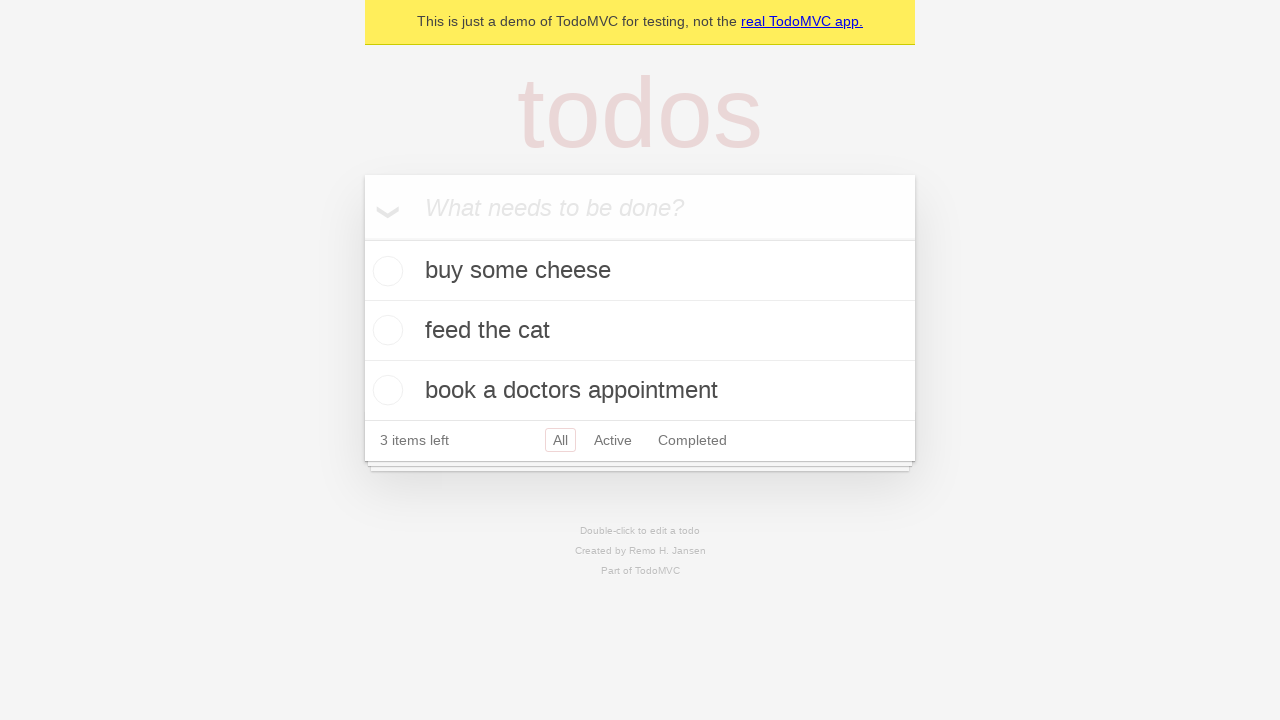